Navigates to a test automation practice page and verifies if the country dropdown options are sorted alphabetically by scrolling to the dropdown and checking the order of options

Starting URL: https://testautomationpractice.blogspot.com/

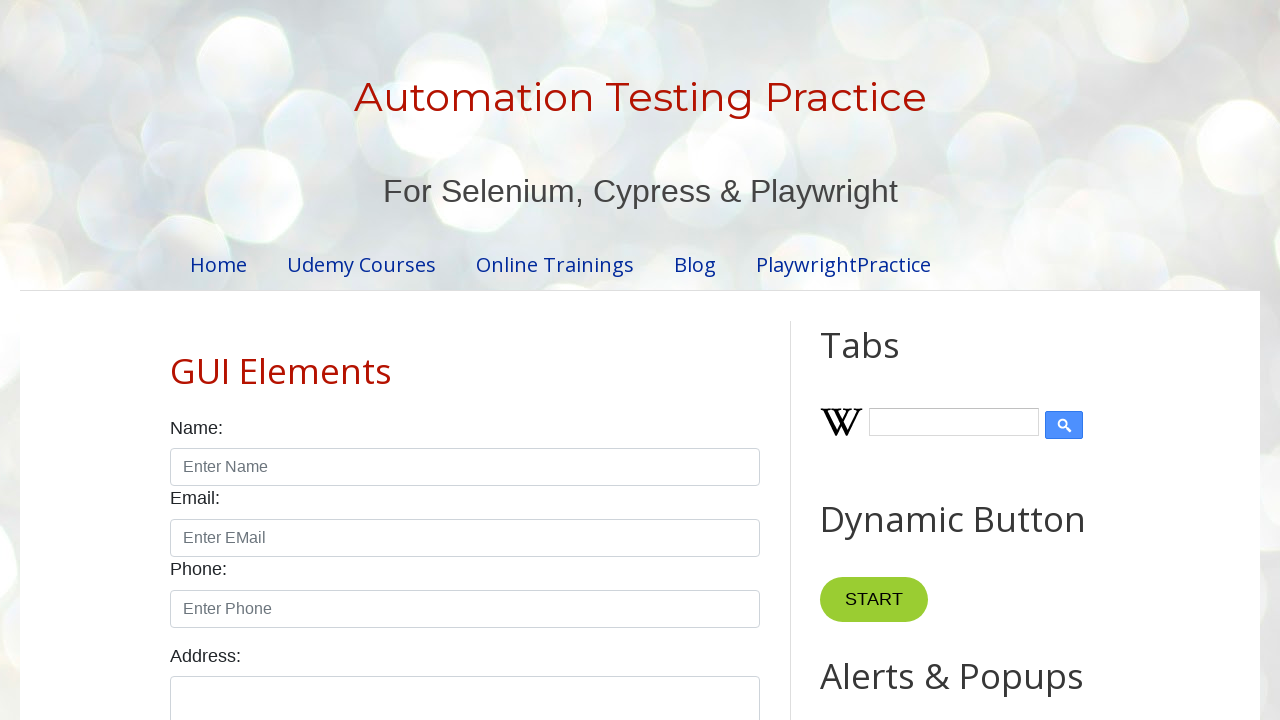

Scrolled to Country label to bring dropdown into view
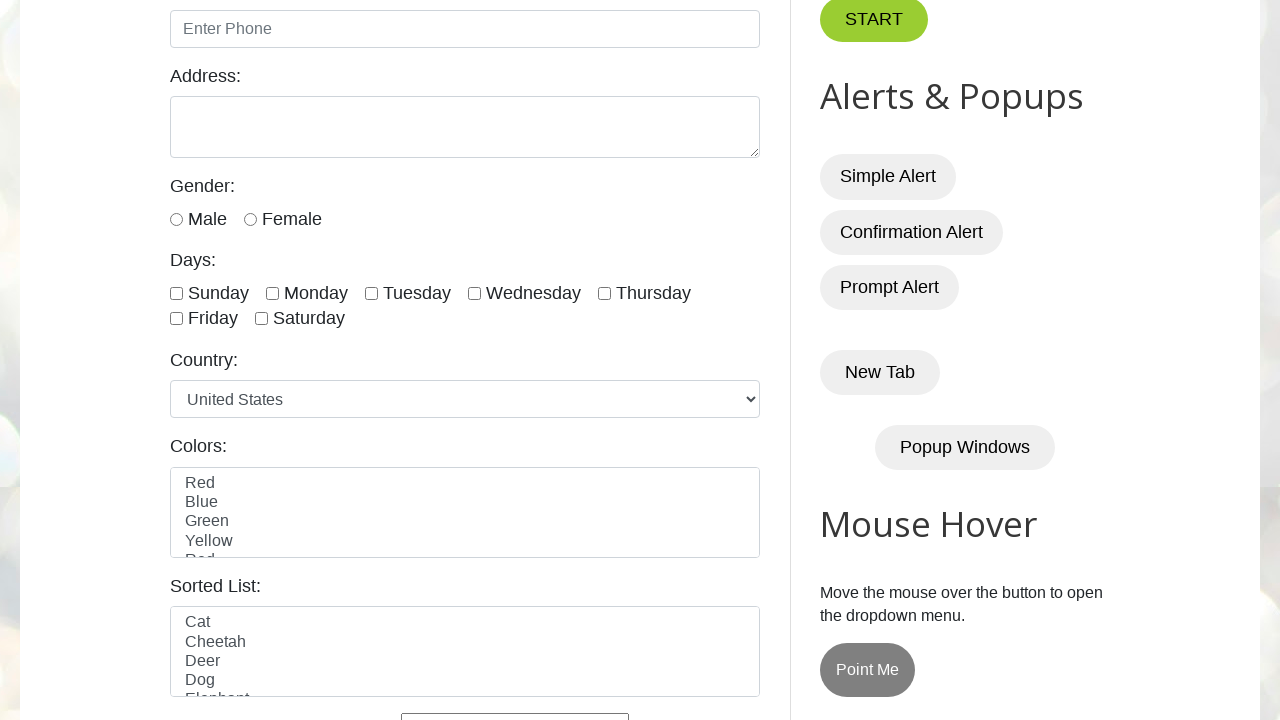

Located country dropdown element
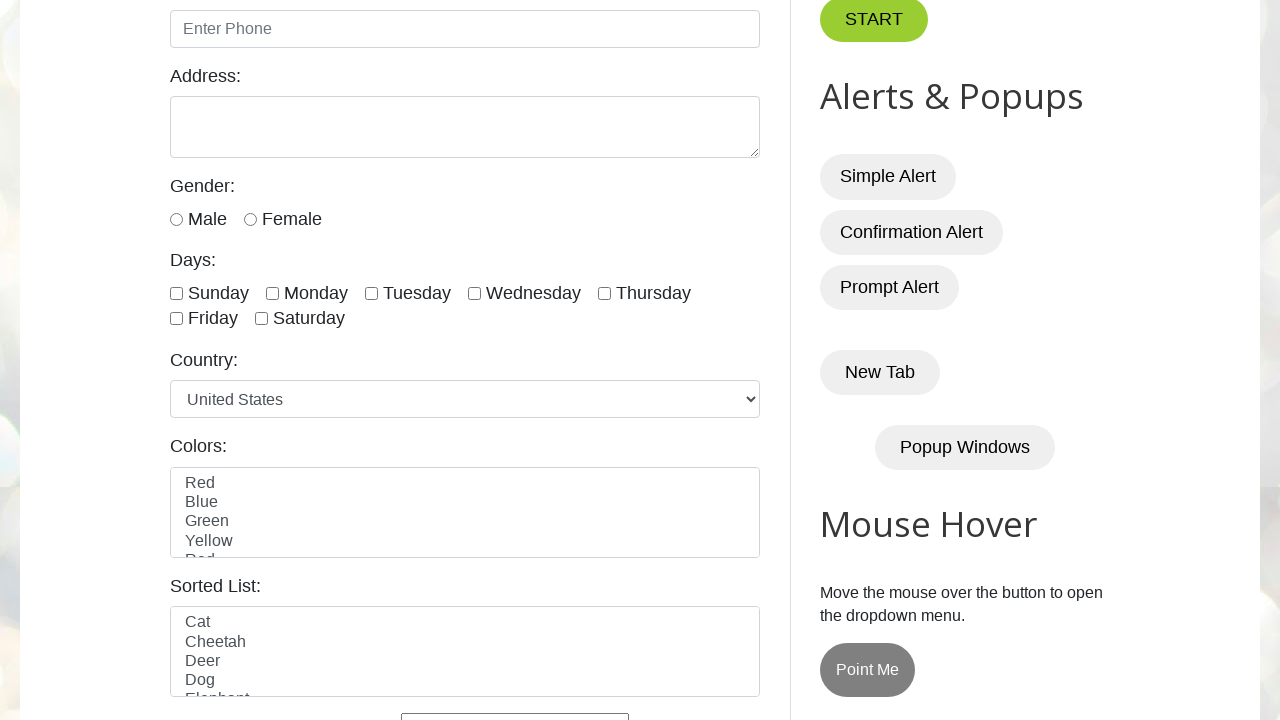

Retrieved all options from country dropdown
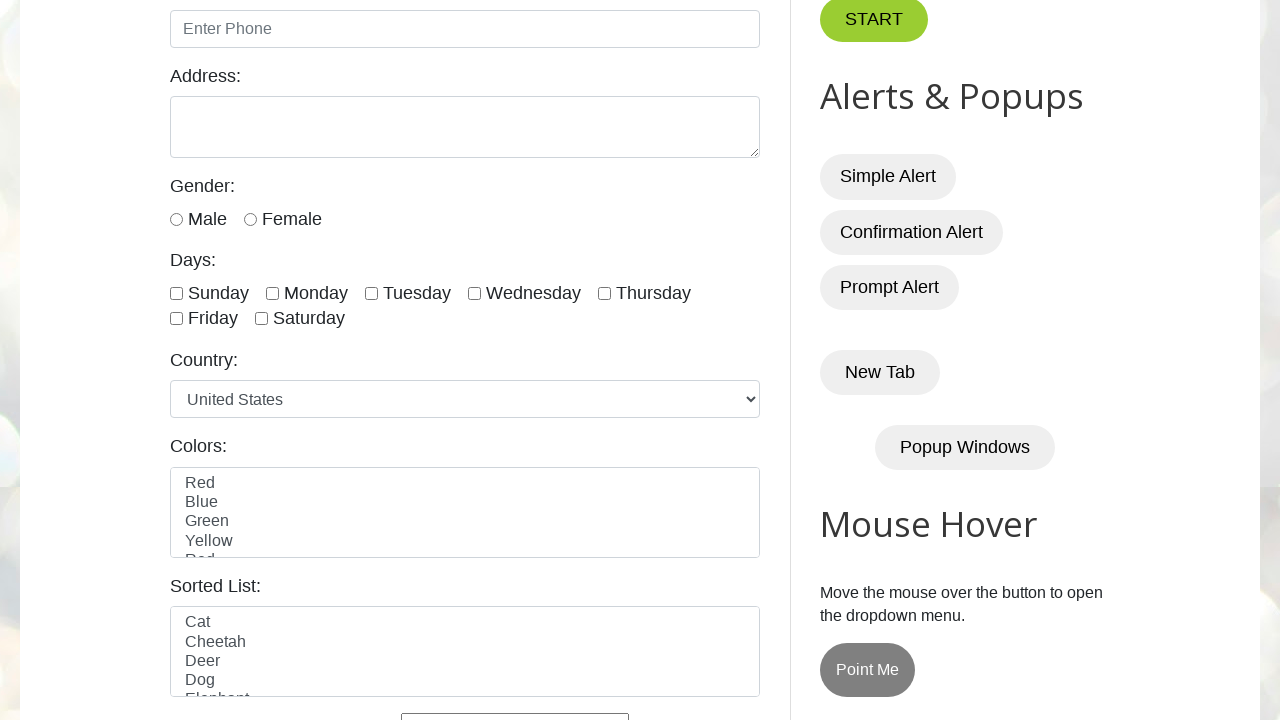

Extracted 10 country names from dropdown options
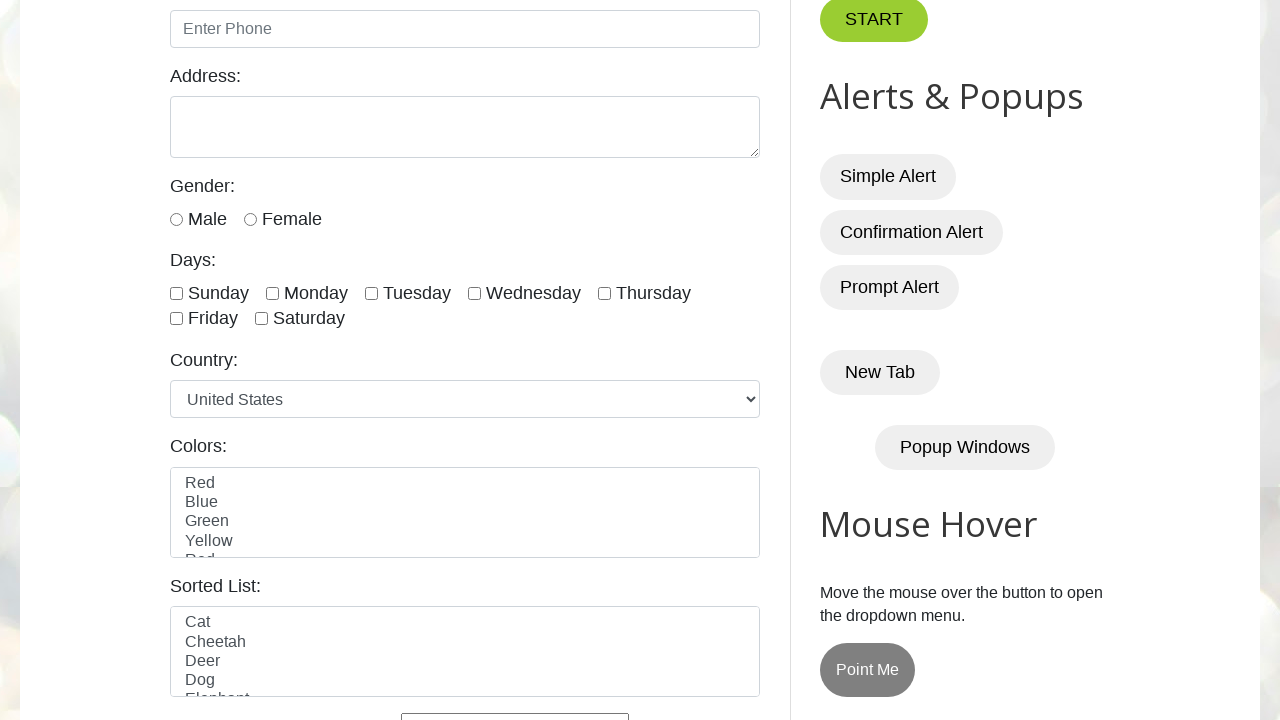

Created sorted copy of country names for comparison
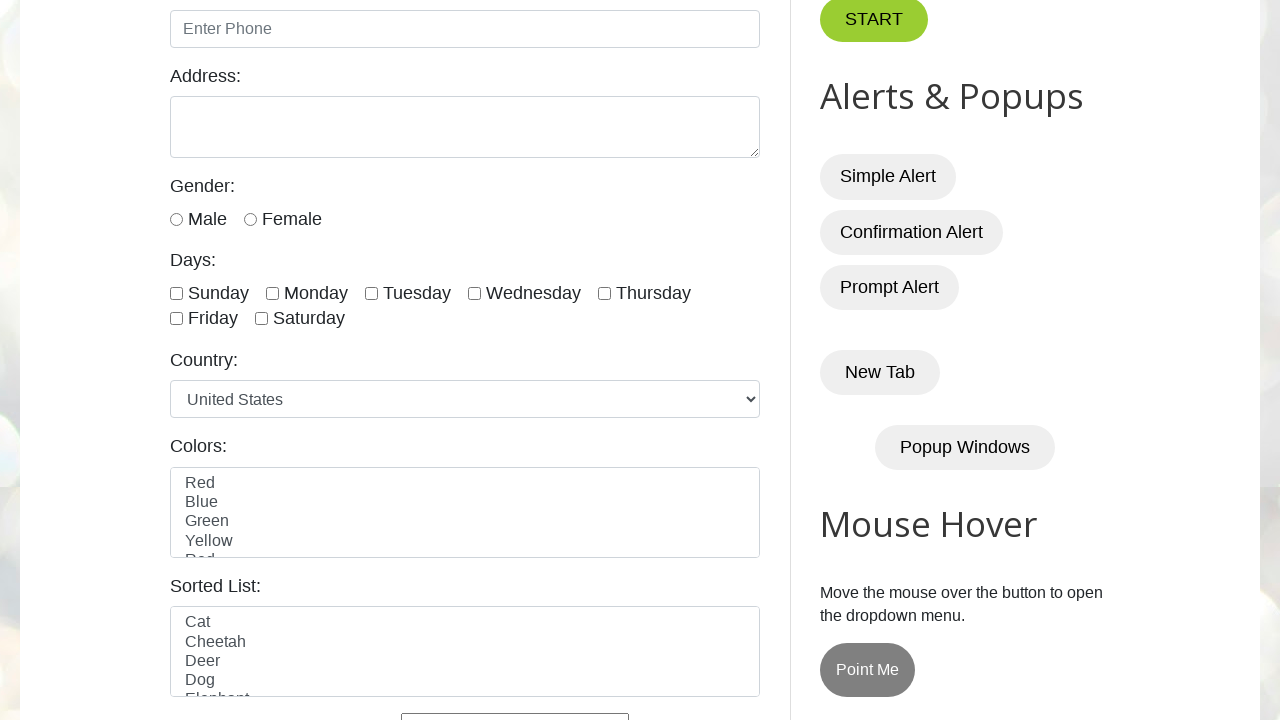

Verified: Dropdown options are NOT sorted alphabetically
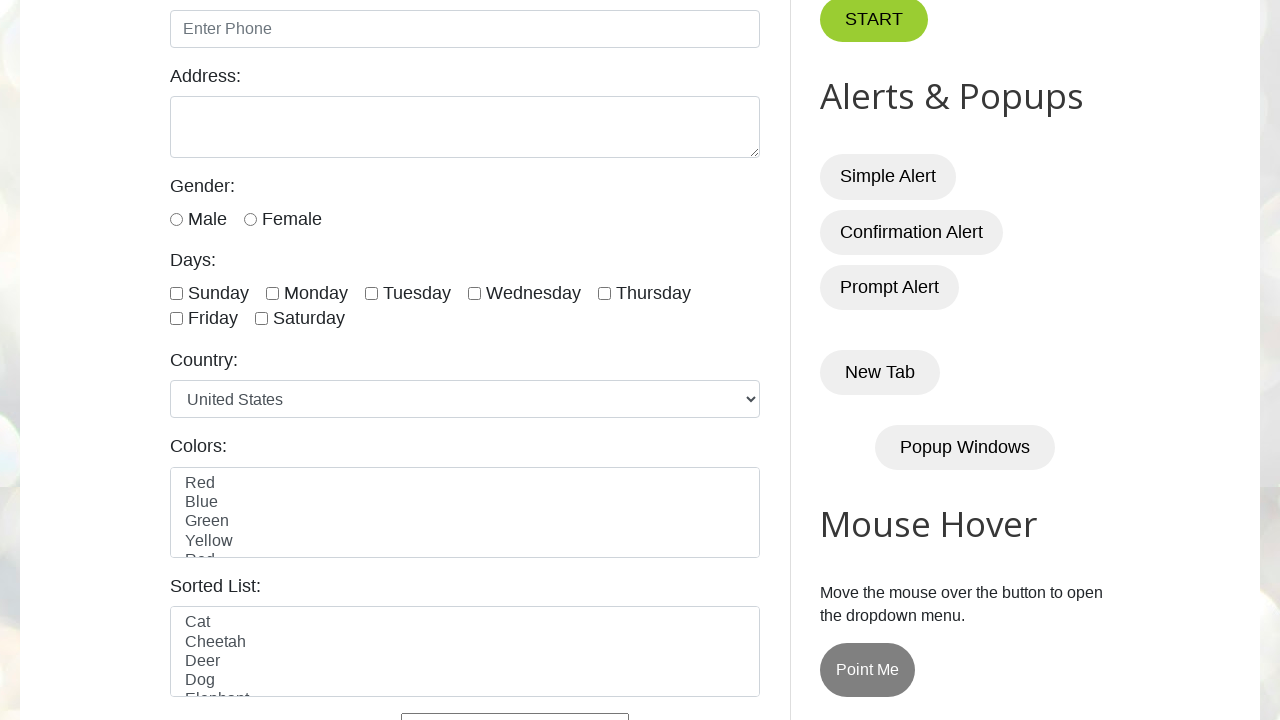

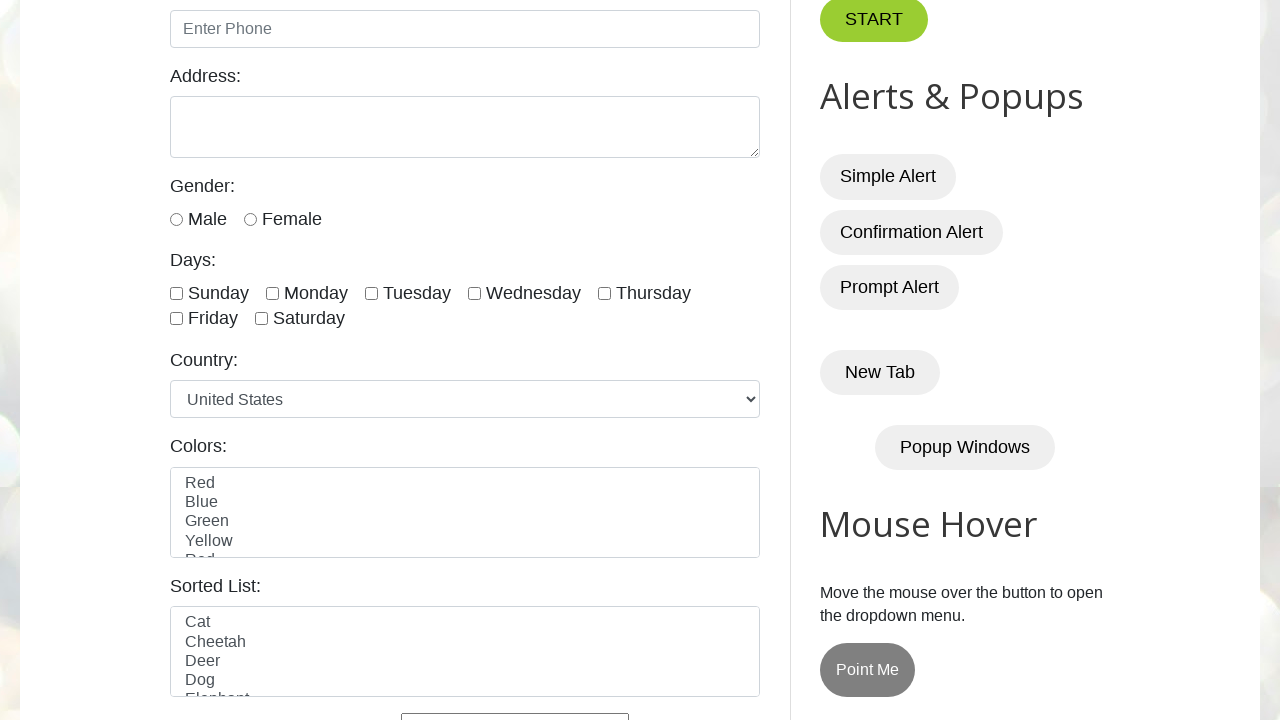